Tests interaction with an SVG map of India by locating and clicking on the Tripura state element within the SVG structure.

Starting URL: https://www.amcharts.com/svg-maps/?map=india

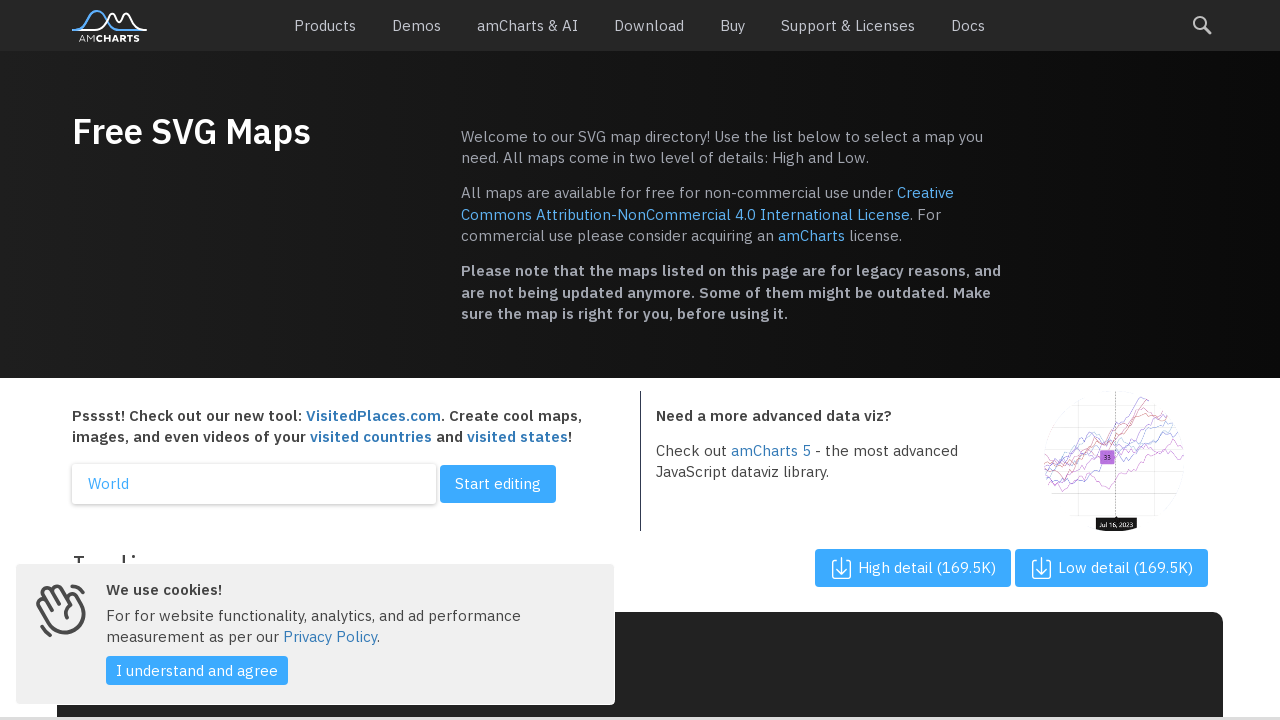

Waited for SVG map to load
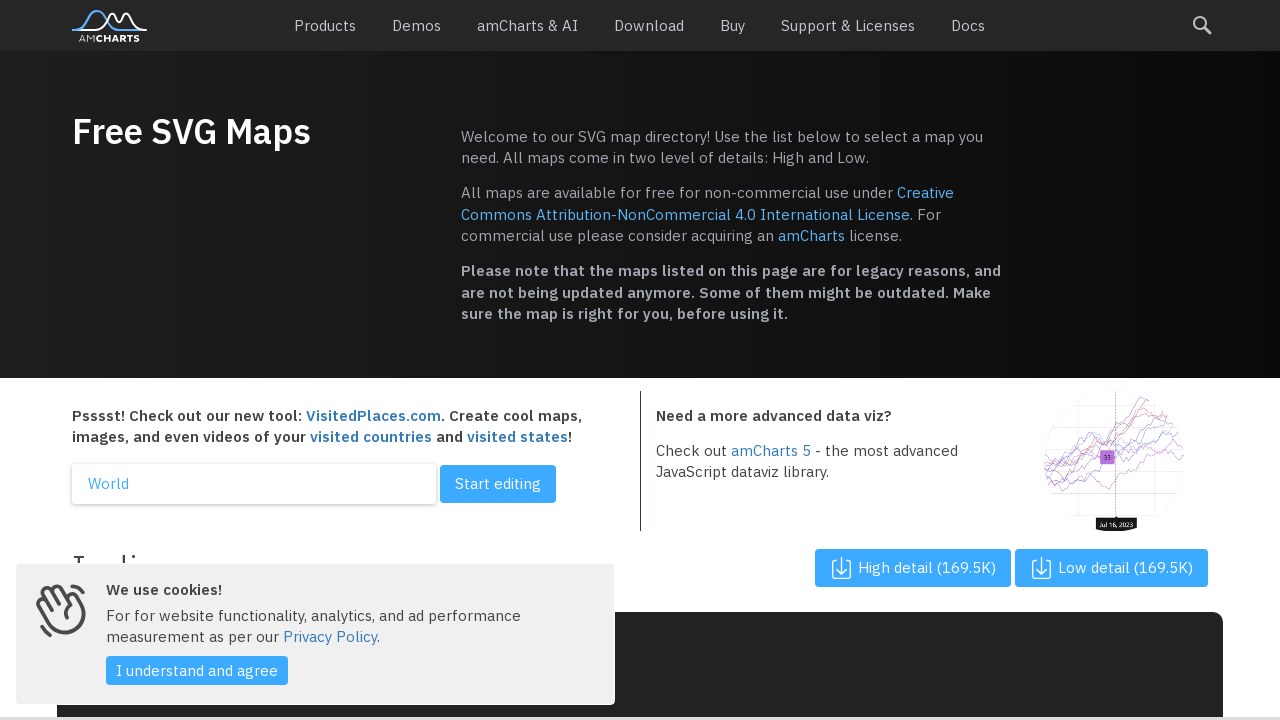

Located all state path elements in SVG map
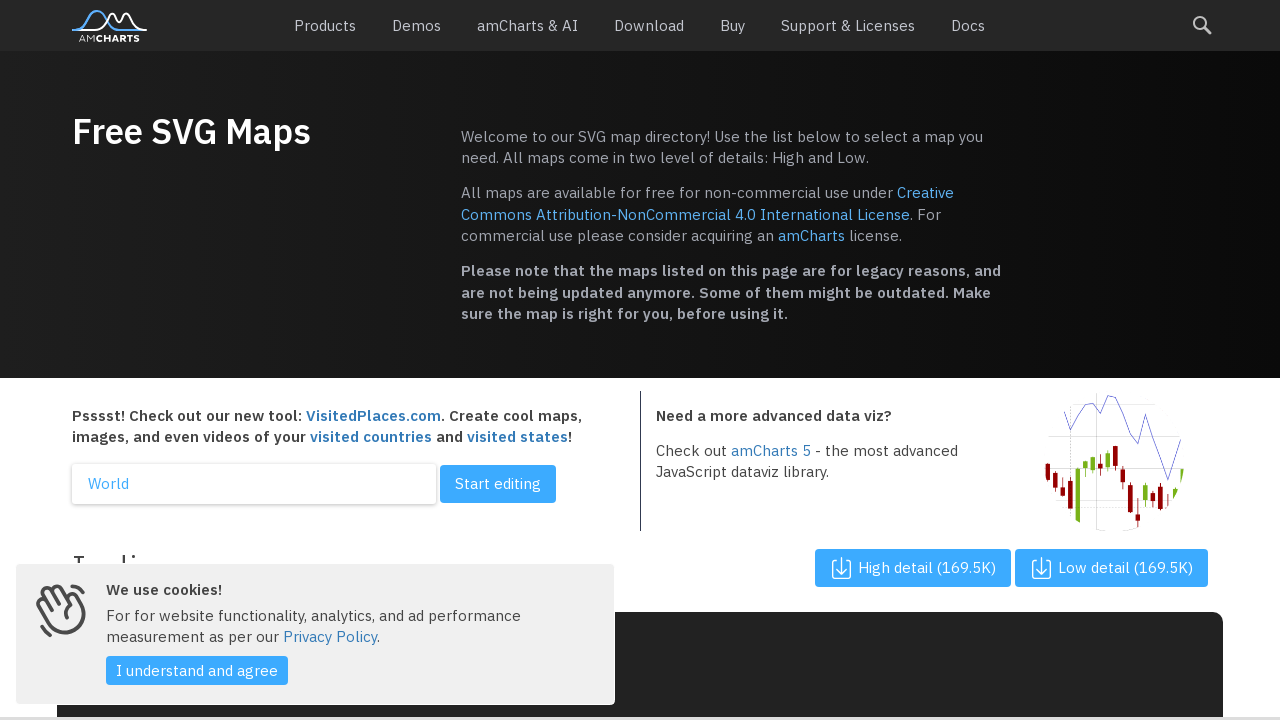

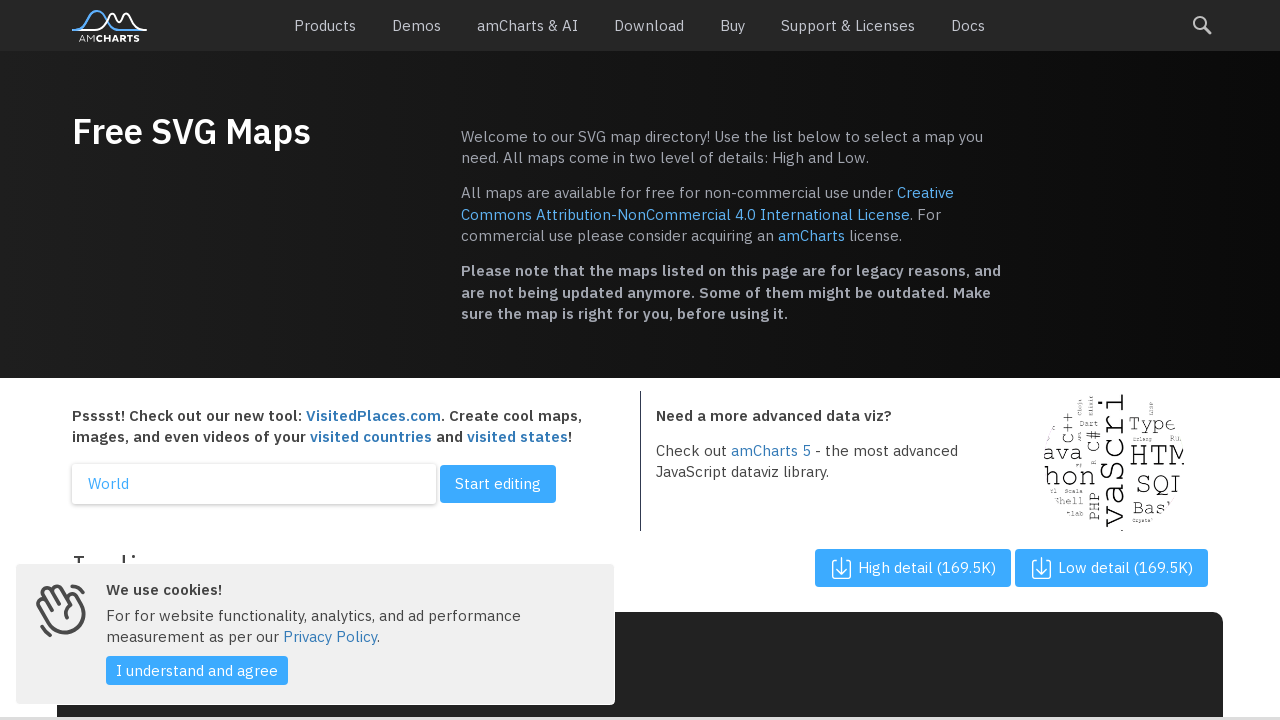